Tests drag and drop functionality by dragging an element and dropping it onto a target element

Starting URL: https://testautomationpractice.blogspot.com/

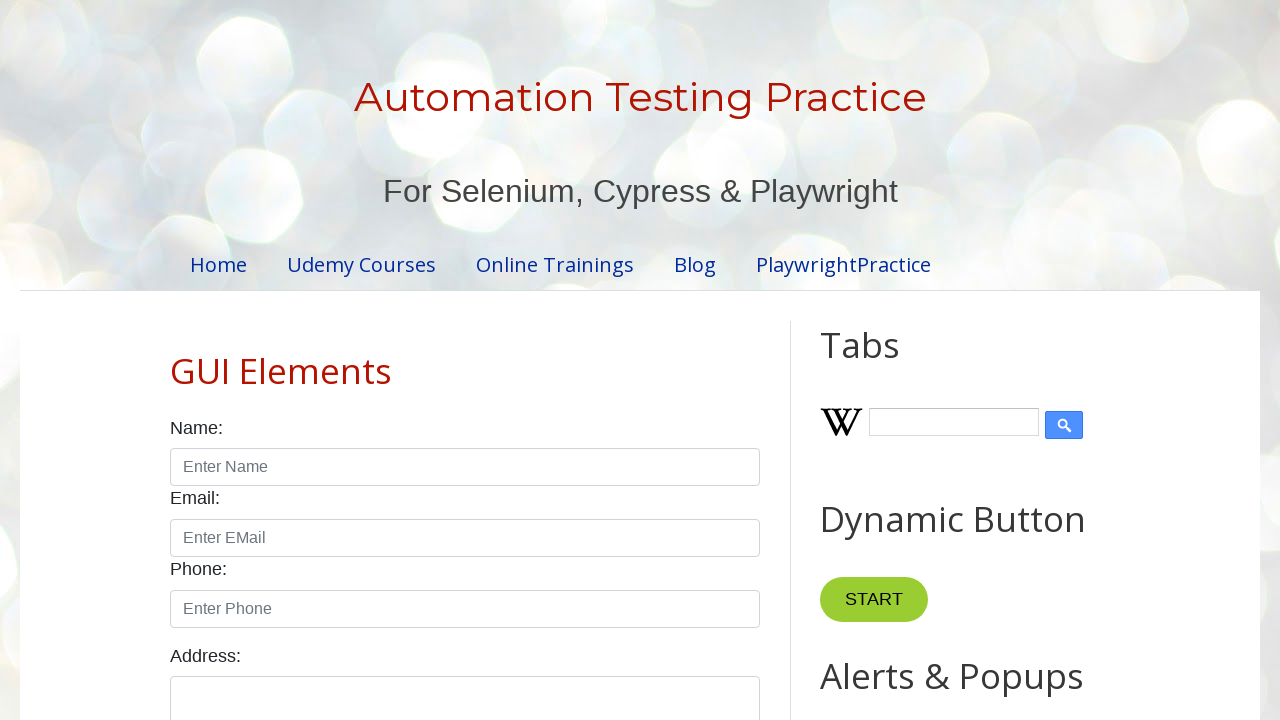

Dragged draggable element and dropped it onto droppable target at (1015, 386)
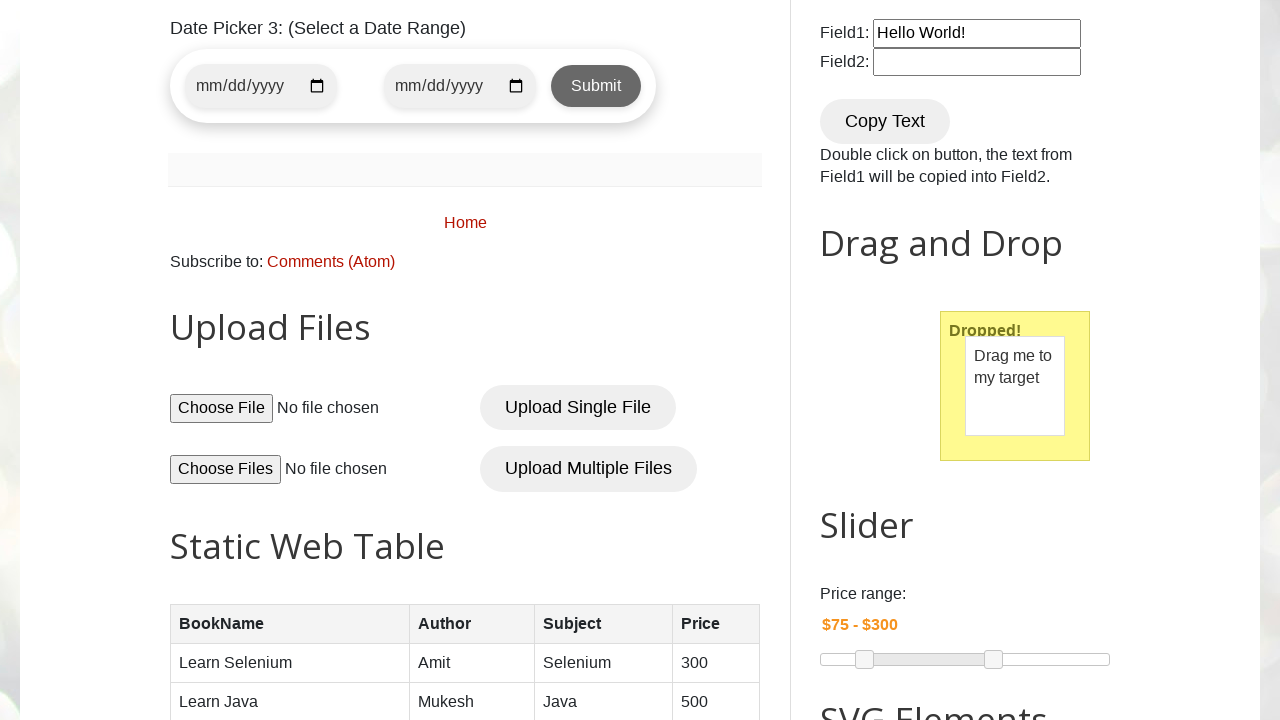

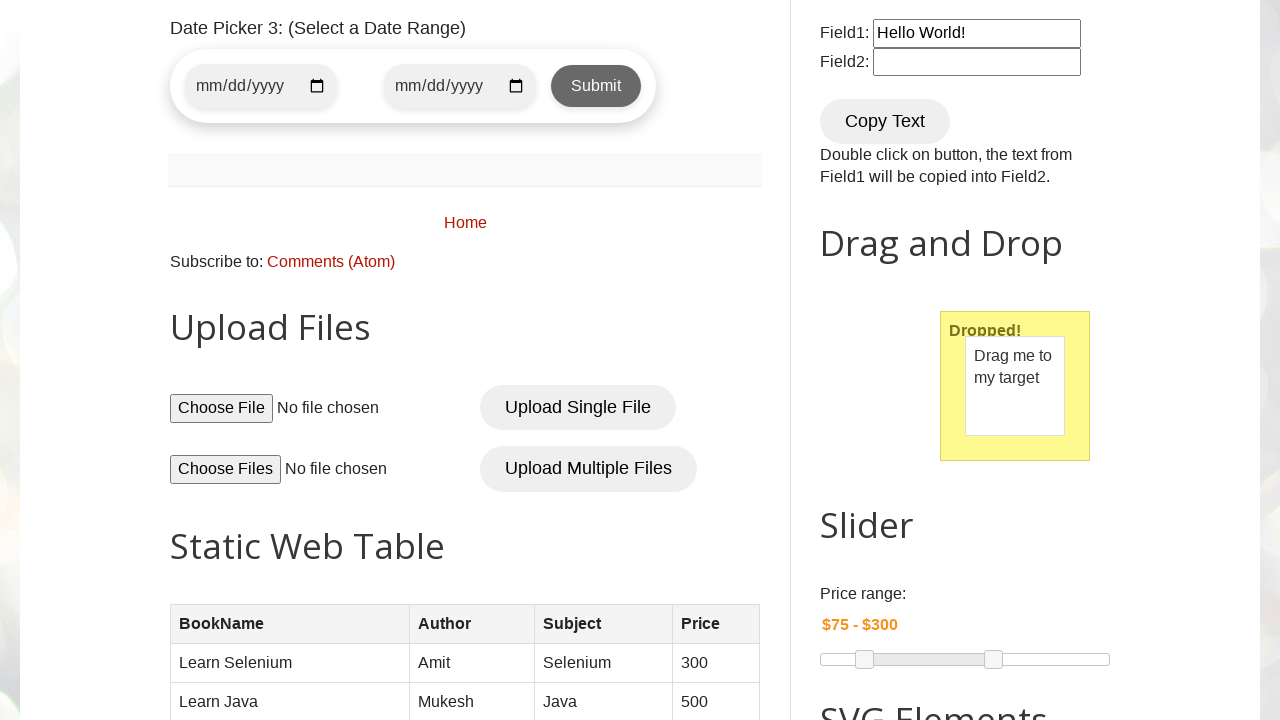